Tests that whitespace is trimmed from entered text when editing

Starting URL: https://demo.playwright.dev/todomvc

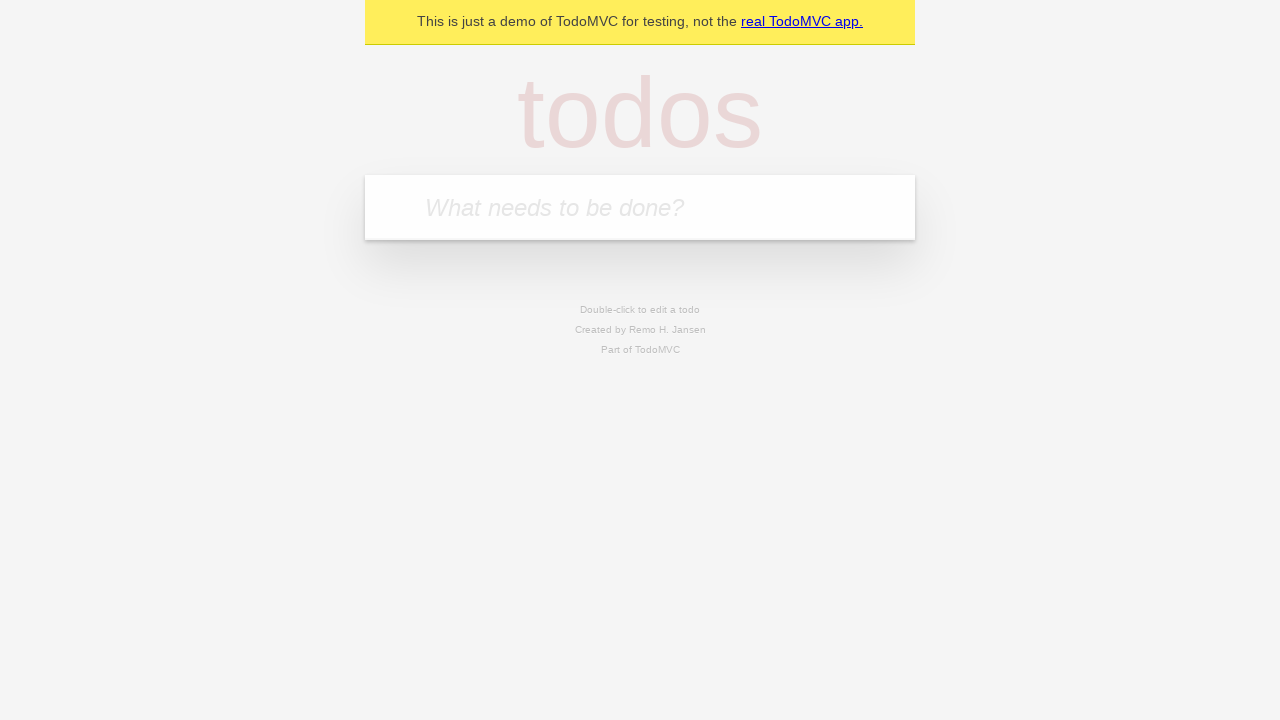

Filled new todo input with 'buy some cheese' on internal:attr=[placeholder="What needs to be done?"i]
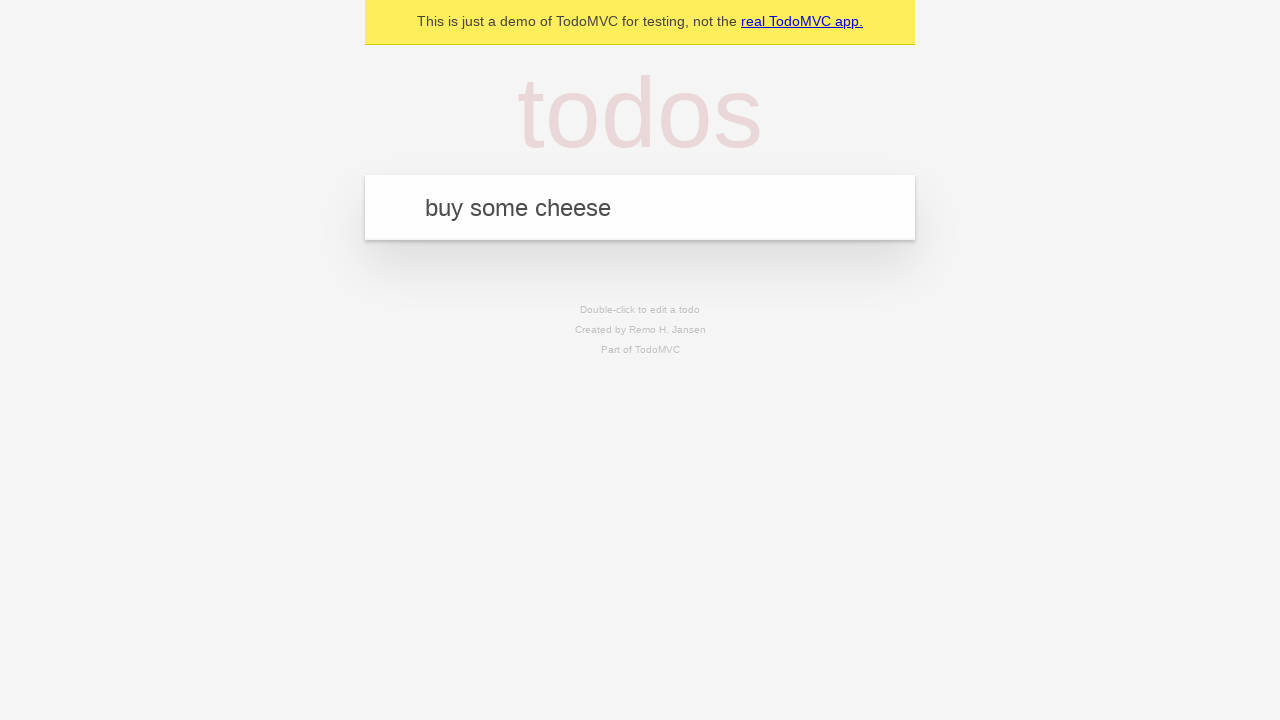

Pressed Enter to create todo 'buy some cheese' on internal:attr=[placeholder="What needs to be done?"i]
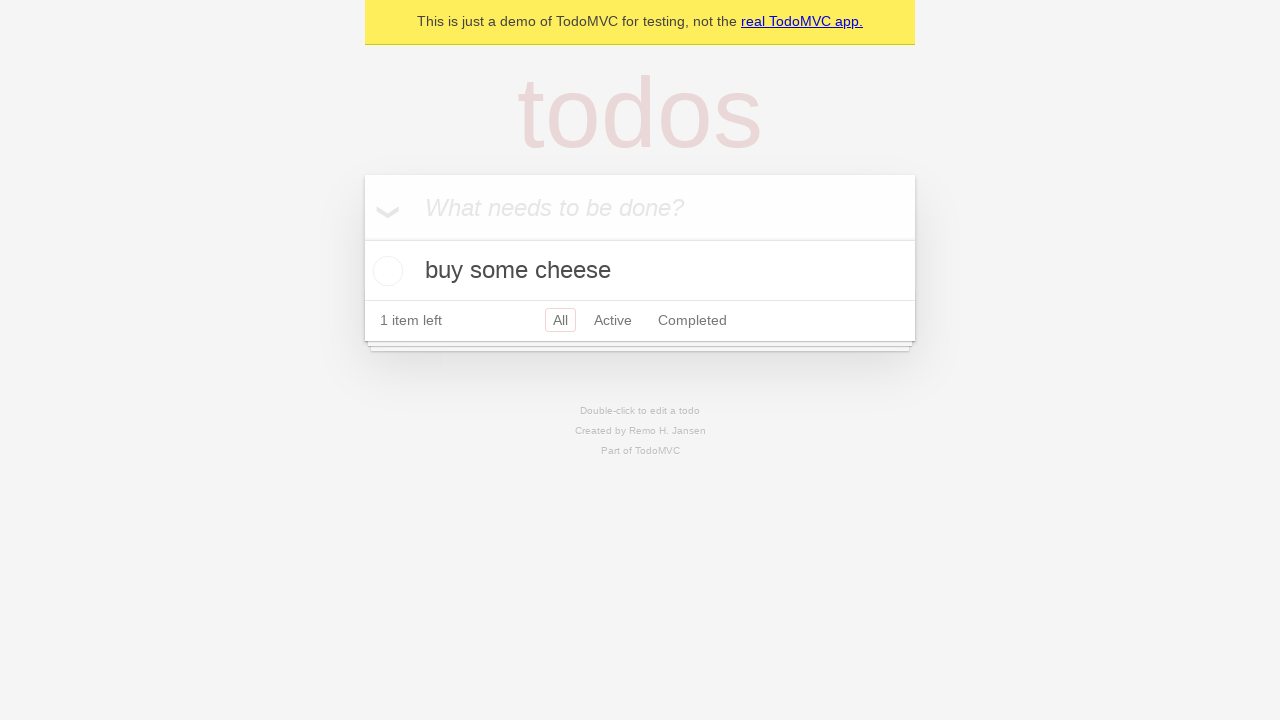

Filled new todo input with 'feed the cat' on internal:attr=[placeholder="What needs to be done?"i]
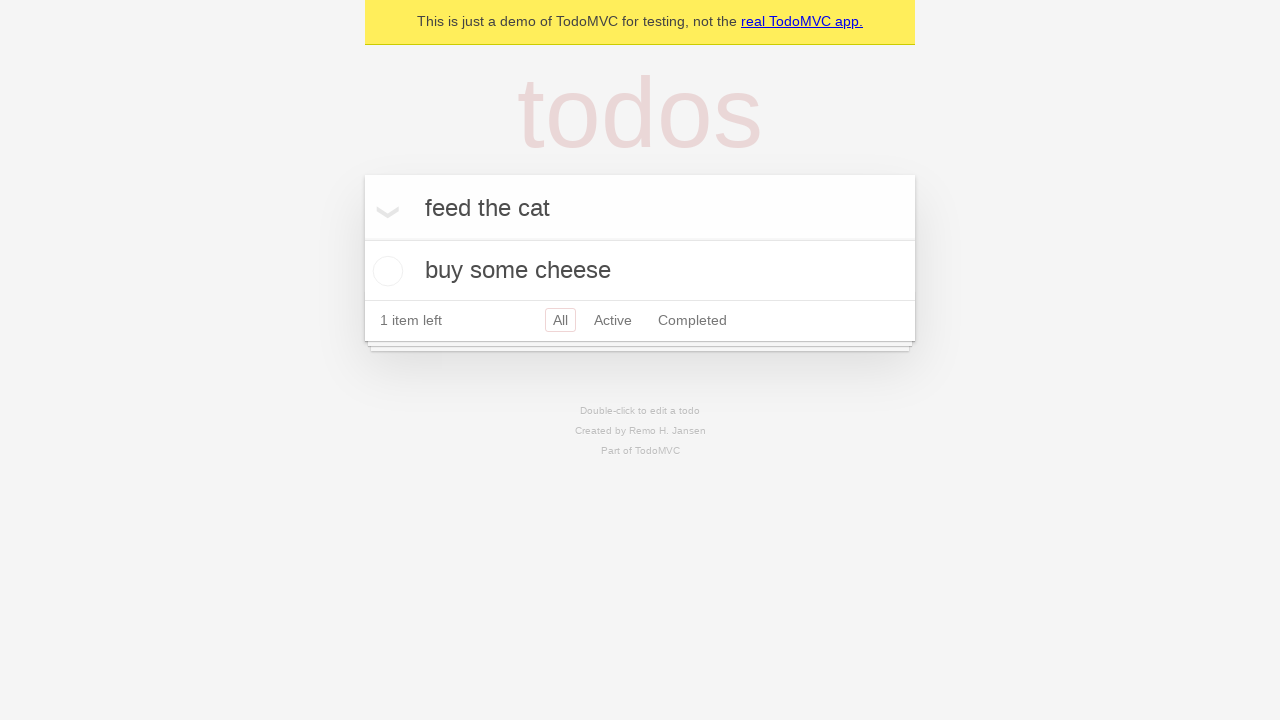

Pressed Enter to create todo 'feed the cat' on internal:attr=[placeholder="What needs to be done?"i]
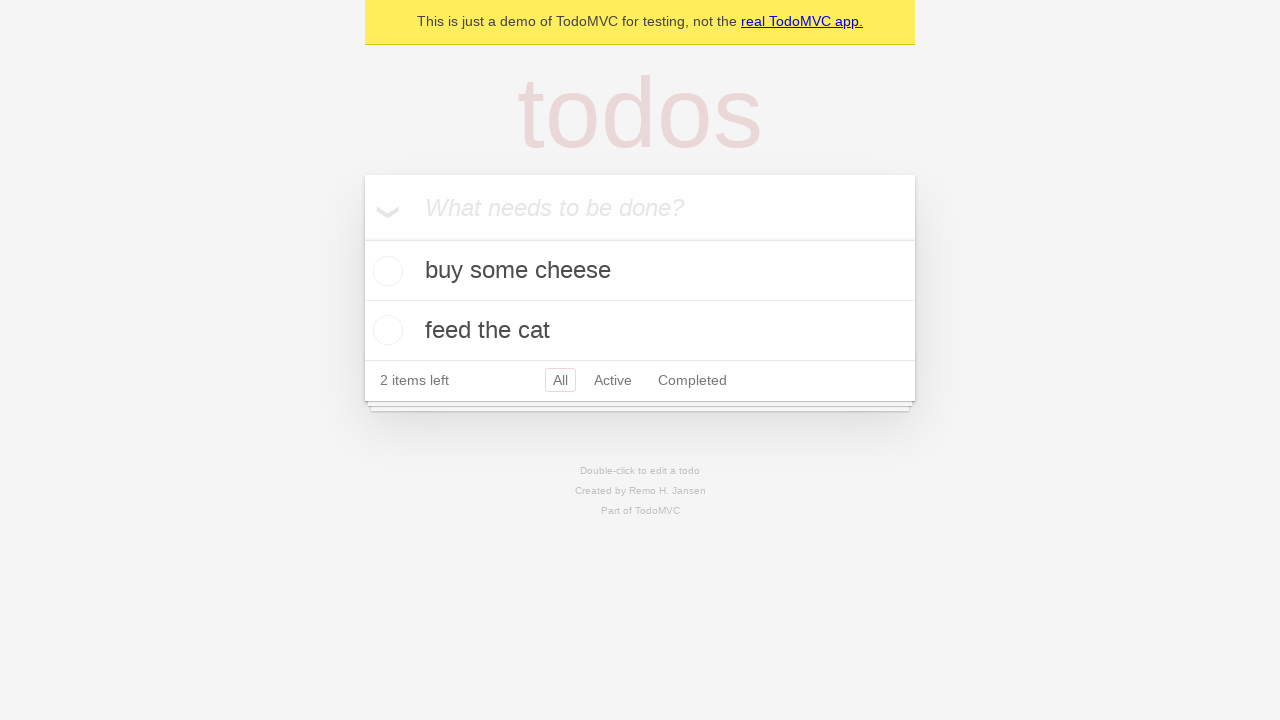

Filled new todo input with 'book a doctors appointment' on internal:attr=[placeholder="What needs to be done?"i]
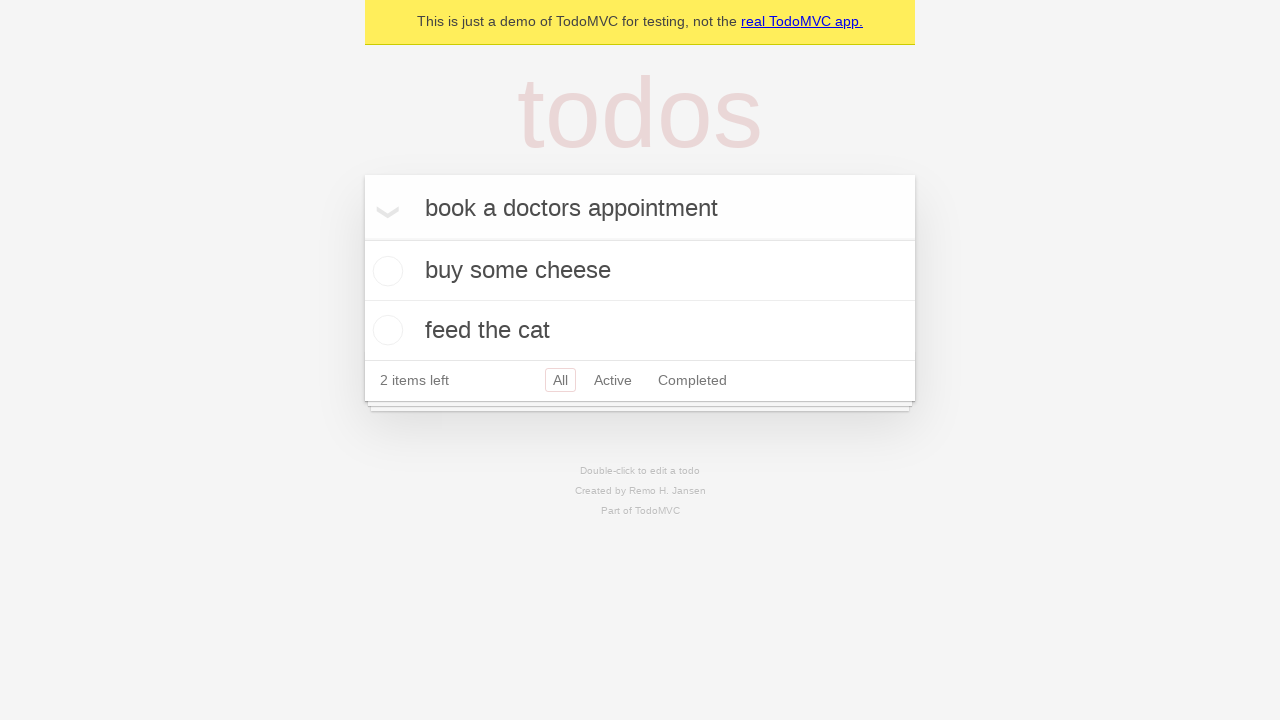

Pressed Enter to create todo 'book a doctors appointment' on internal:attr=[placeholder="What needs to be done?"i]
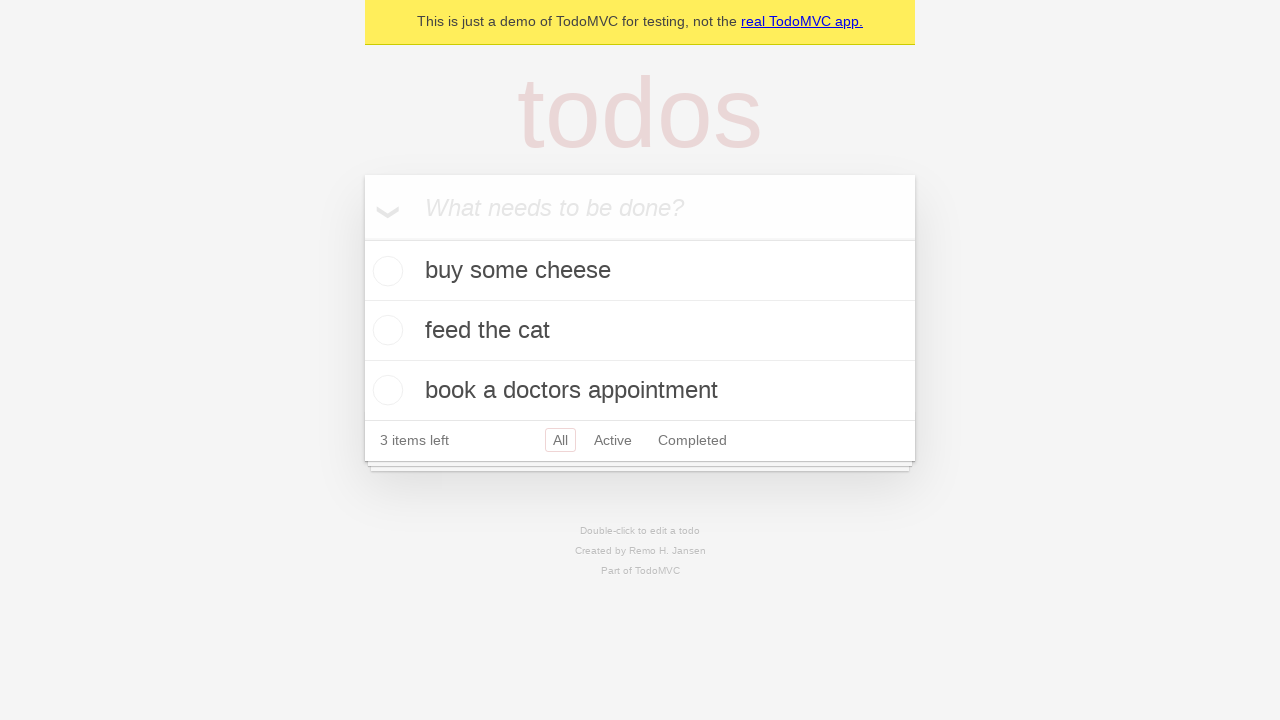

Third todo item loaded and visible
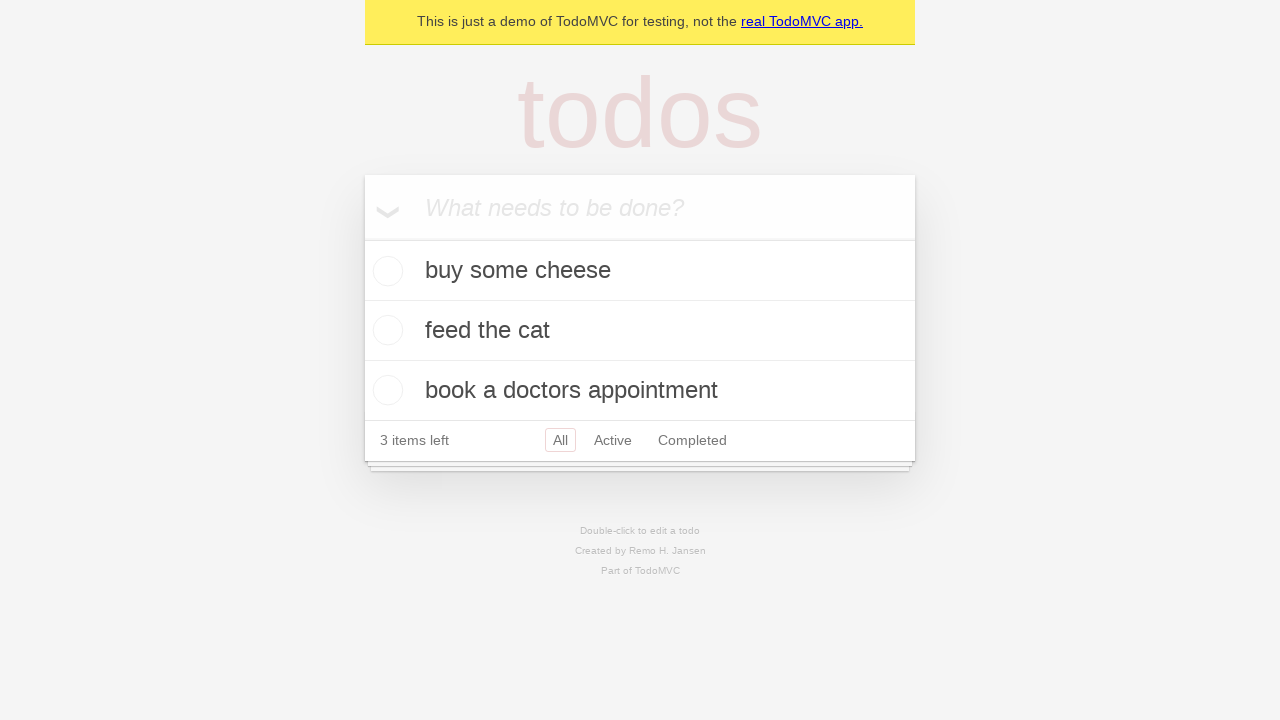

Double-clicked second todo item to enter edit mode at (640, 331) on [data-testid='todo-item'] >> nth=1
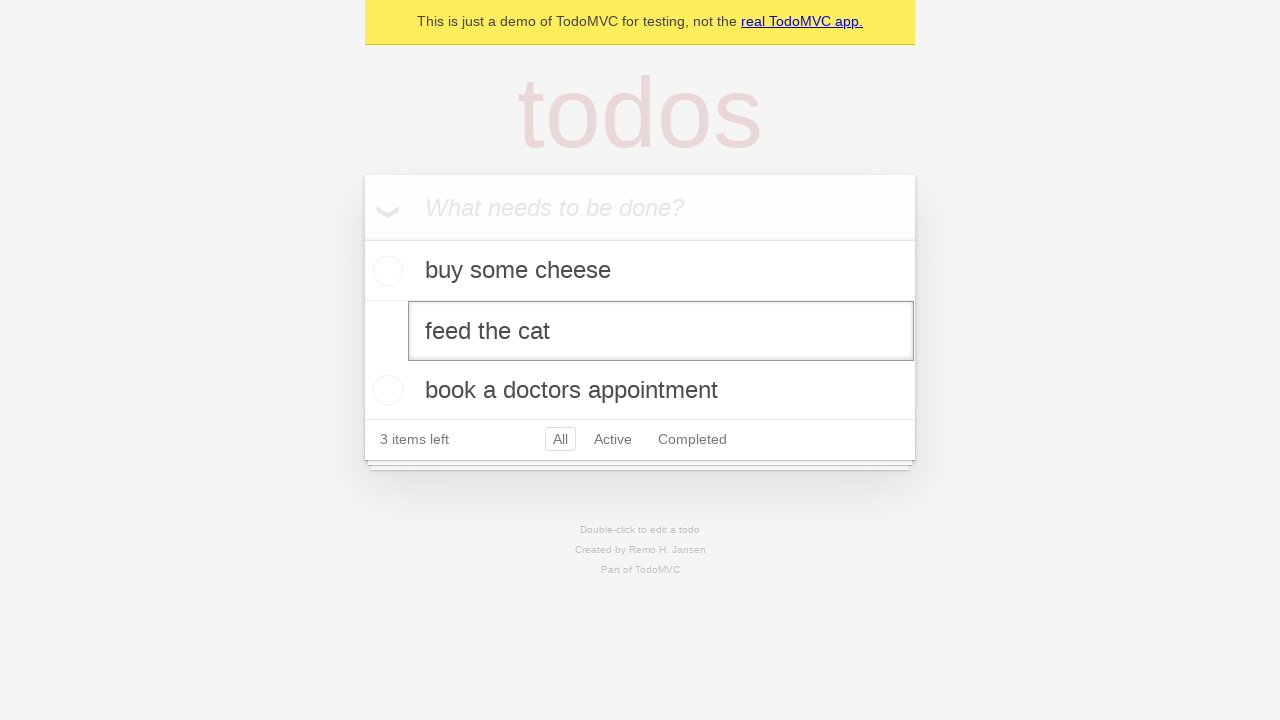

Filled edit field with text containing leading and trailing whitespace on [data-testid='todo-item'] >> nth=1 >> internal:role=textbox[name="Edit"i]
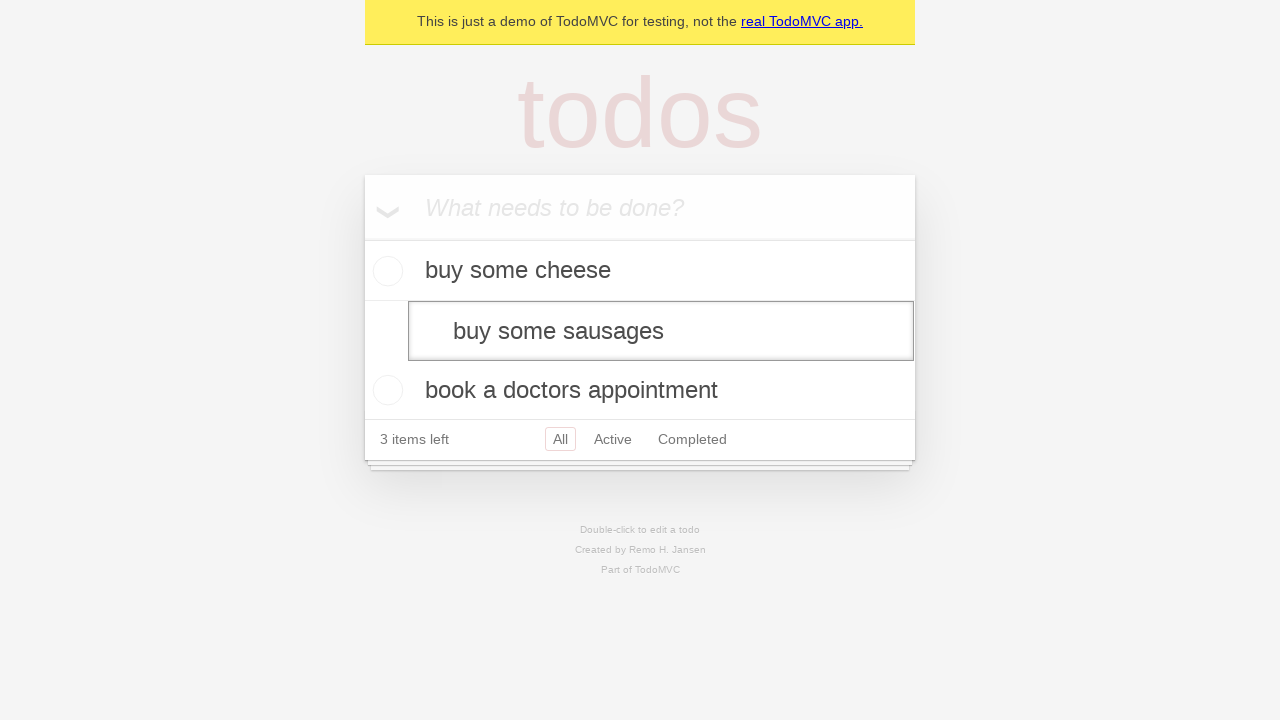

Pressed Enter to confirm edit and verify whitespace is trimmed on [data-testid='todo-item'] >> nth=1 >> internal:role=textbox[name="Edit"i]
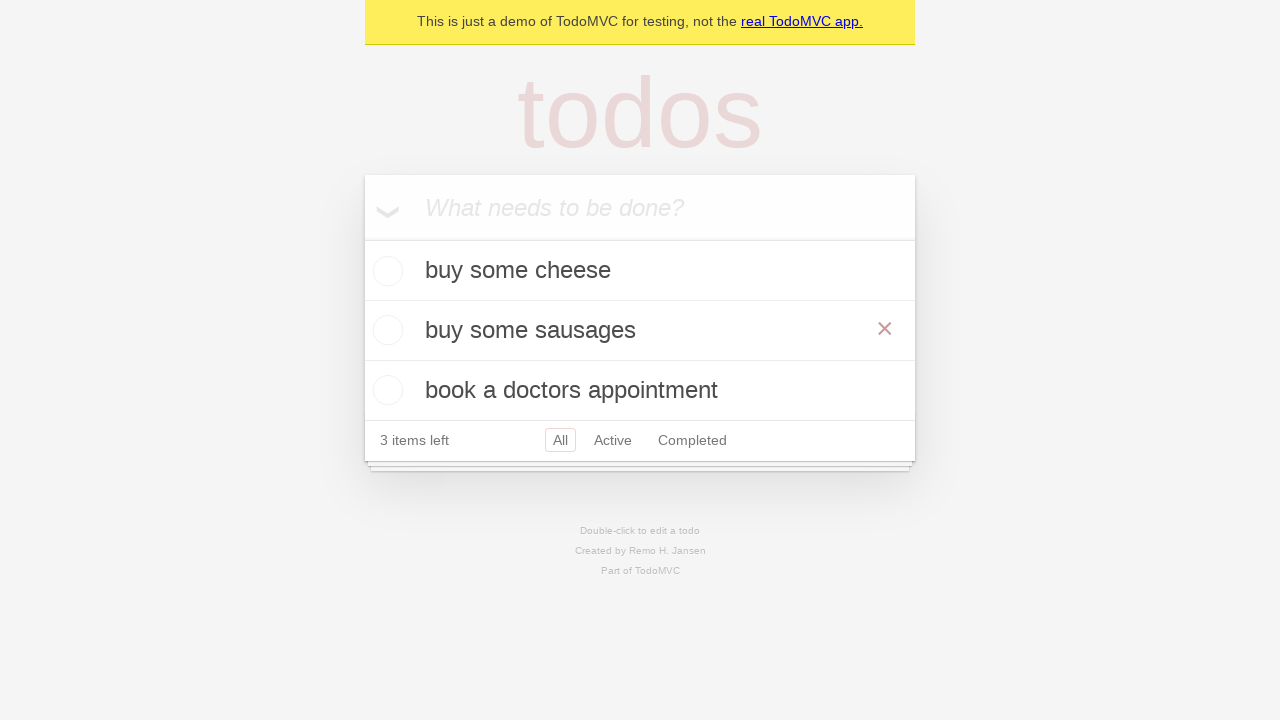

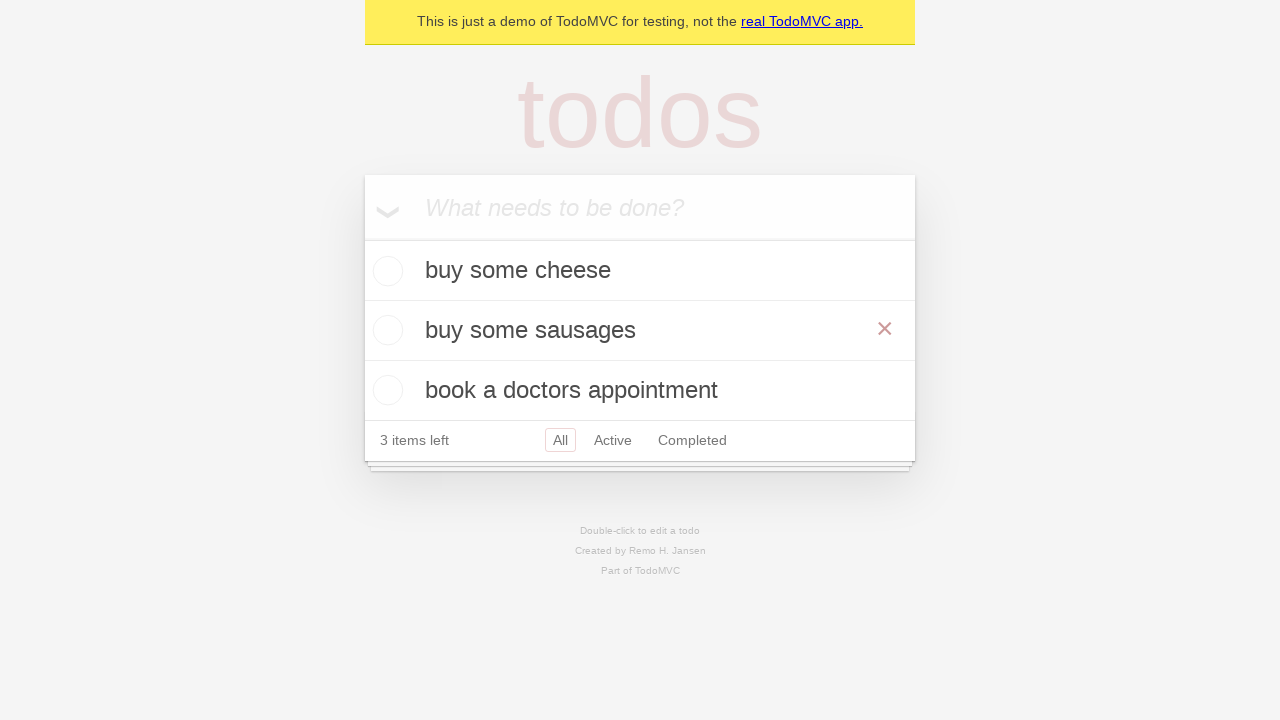